Tests double-click functionality by performing a double-click on a button and verifying the success message appears

Starting URL: https://demoqa.com/buttons

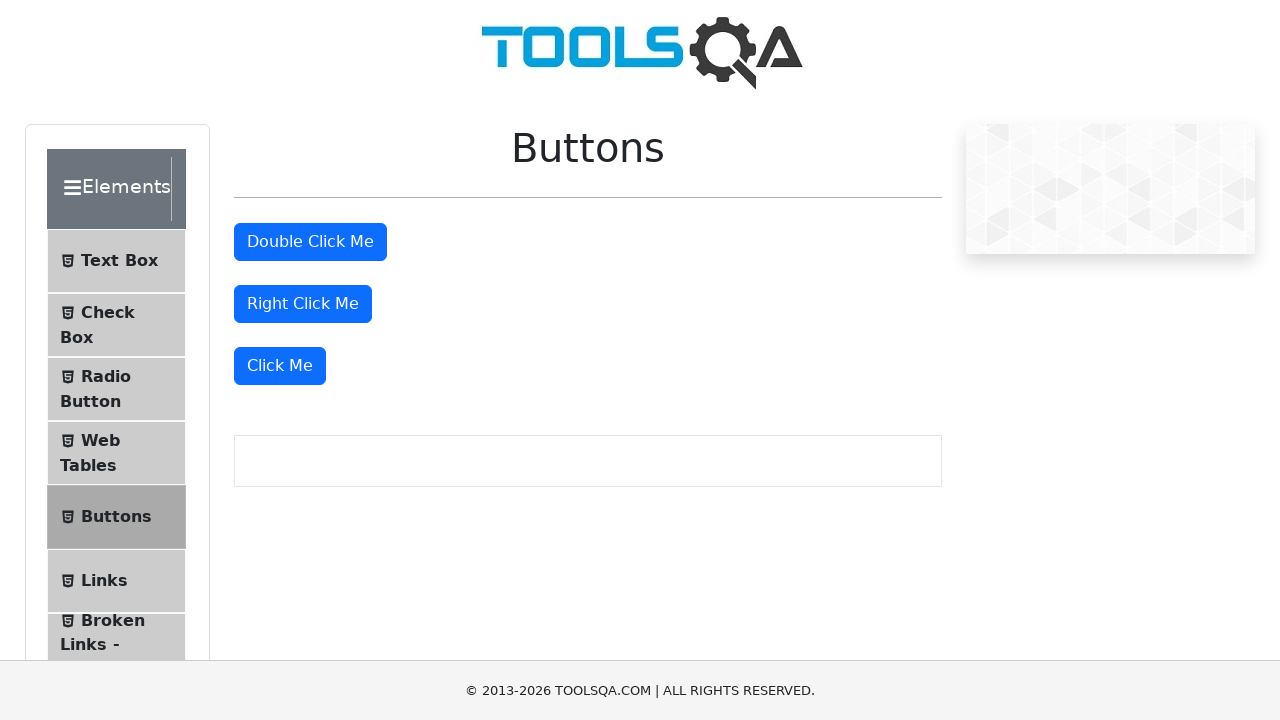

Verified double-click success message is not visible initially
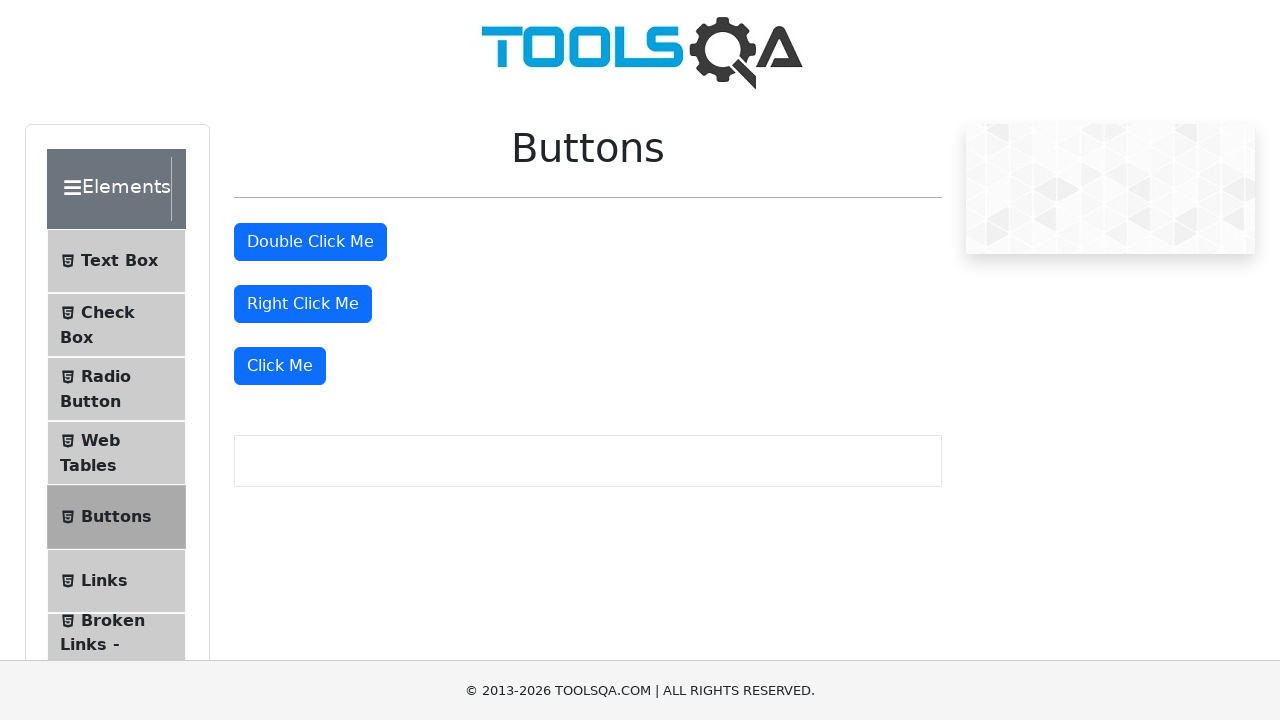

Performed double-click on the double-click button at (310, 242) on #doubleClickBtn
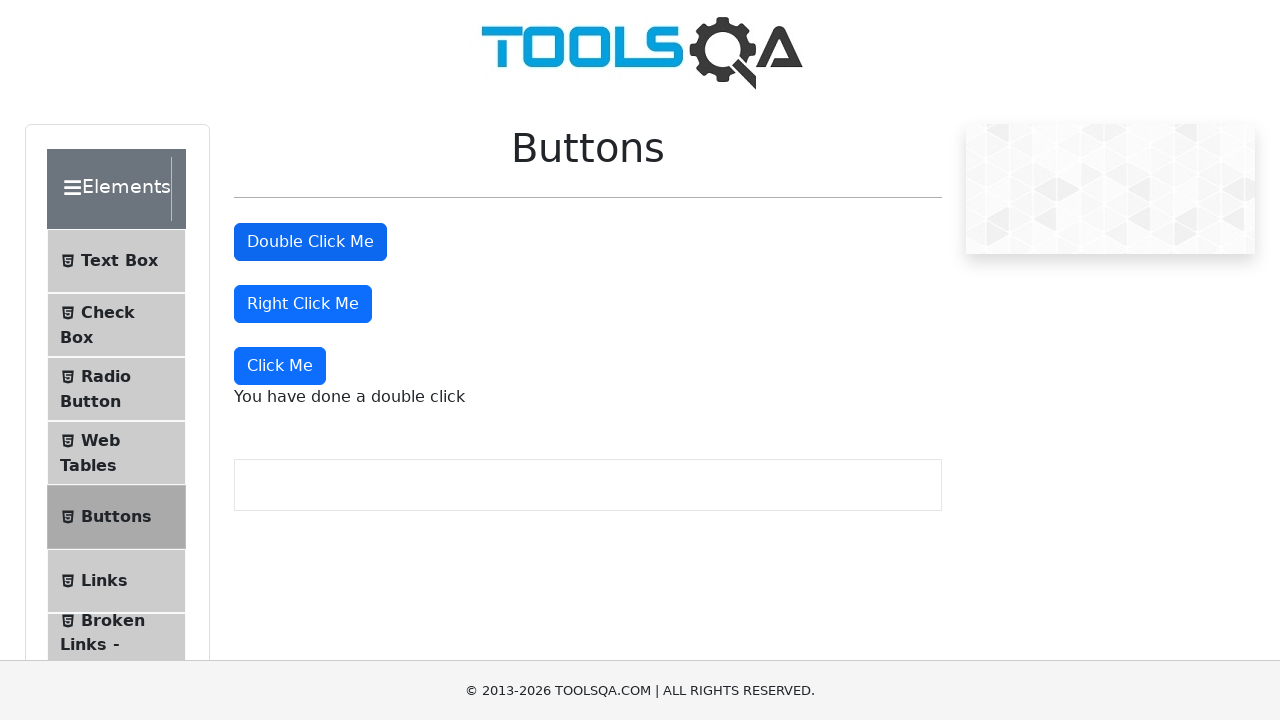

Success message appeared after double-click
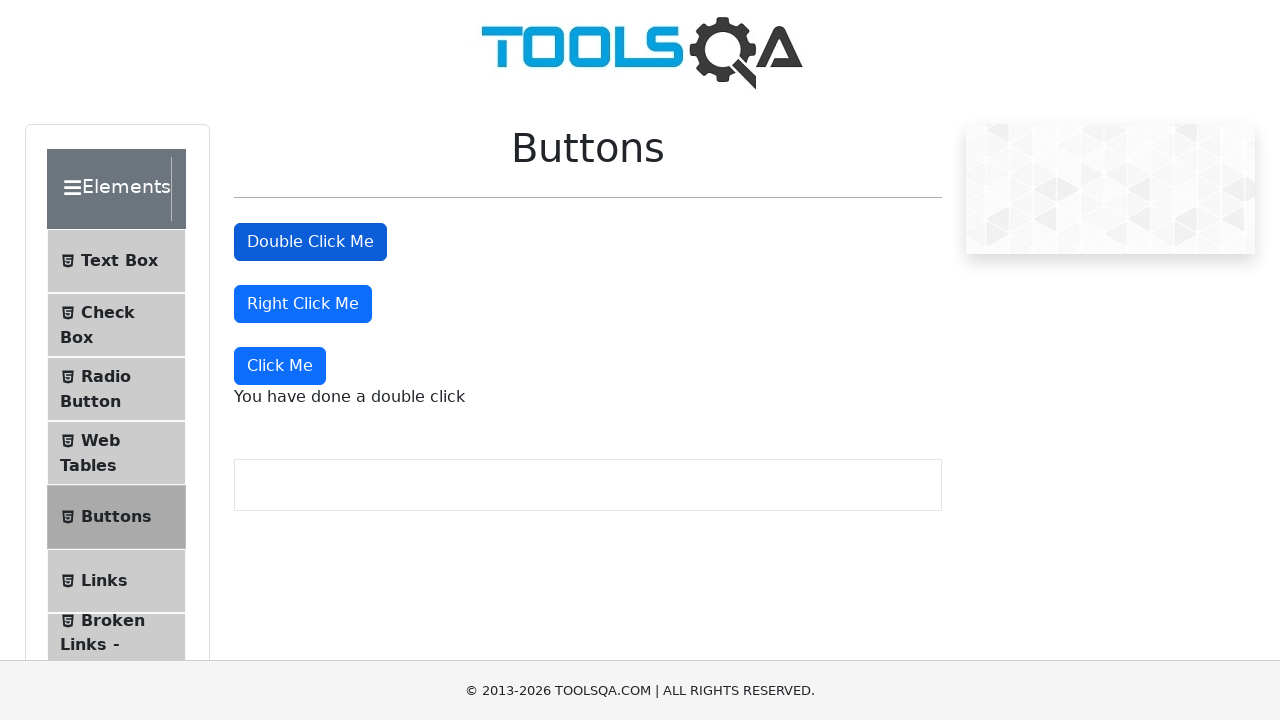

Verified success message text is 'You have done a double click'
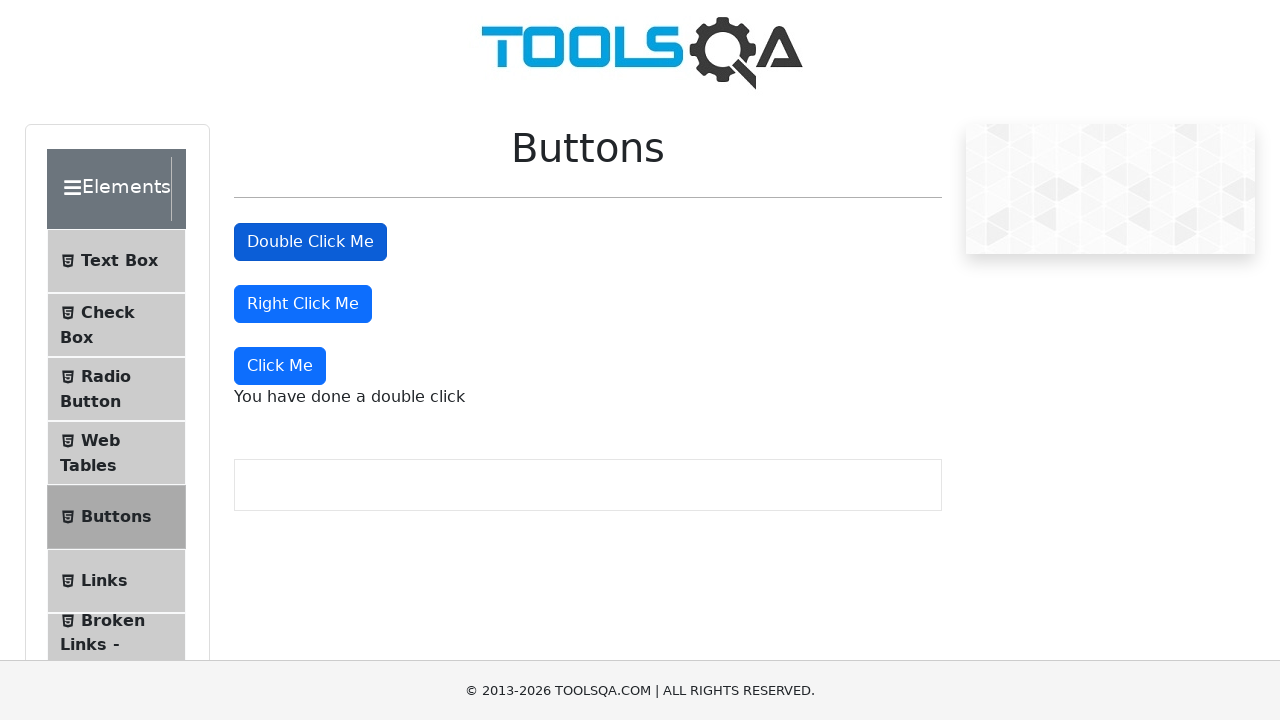

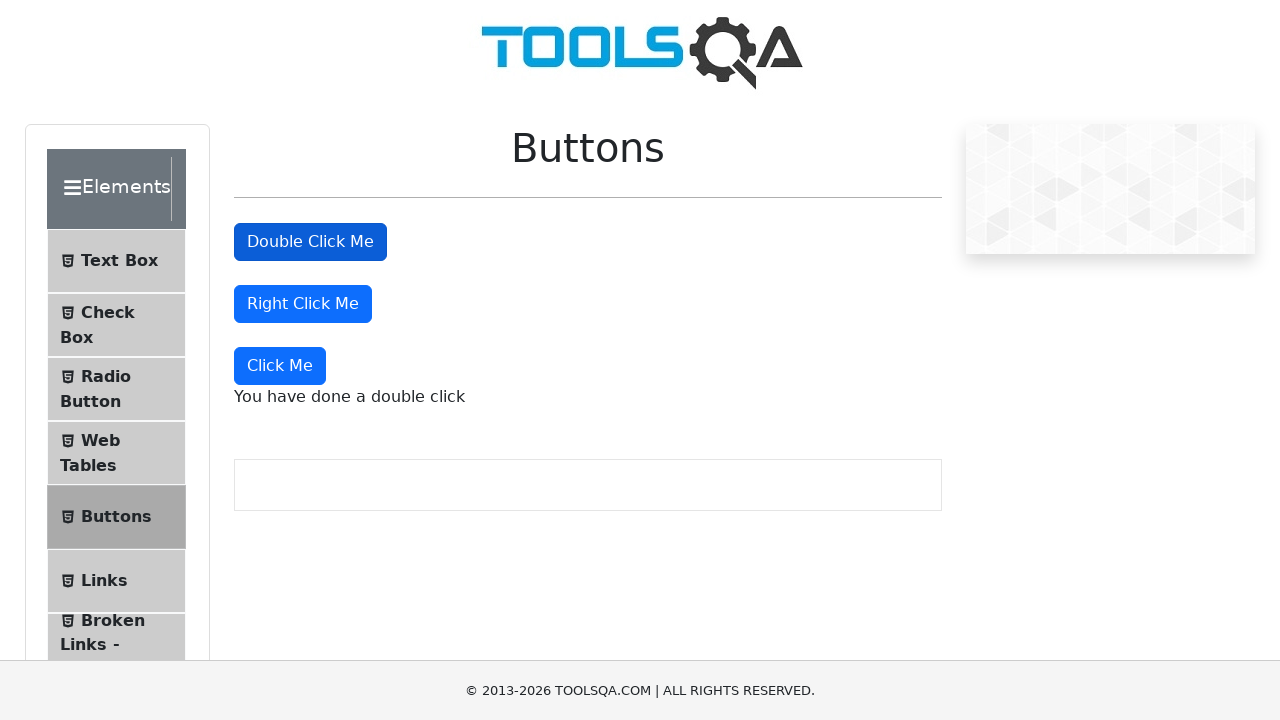